Tests dropdown functionality by selecting option3 from the dropdown menu

Starting URL: https://www.rahulshettyacademy.com/AutomationPractice/

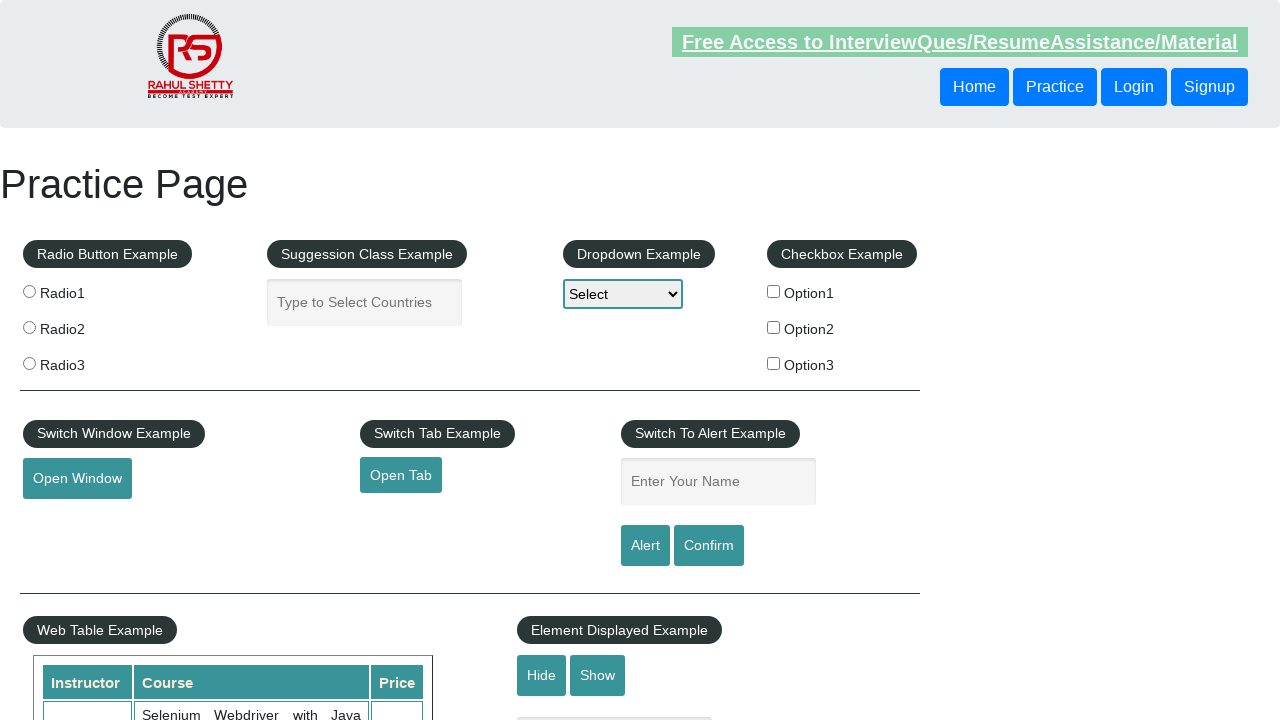

Navigated to AutomationPractice page
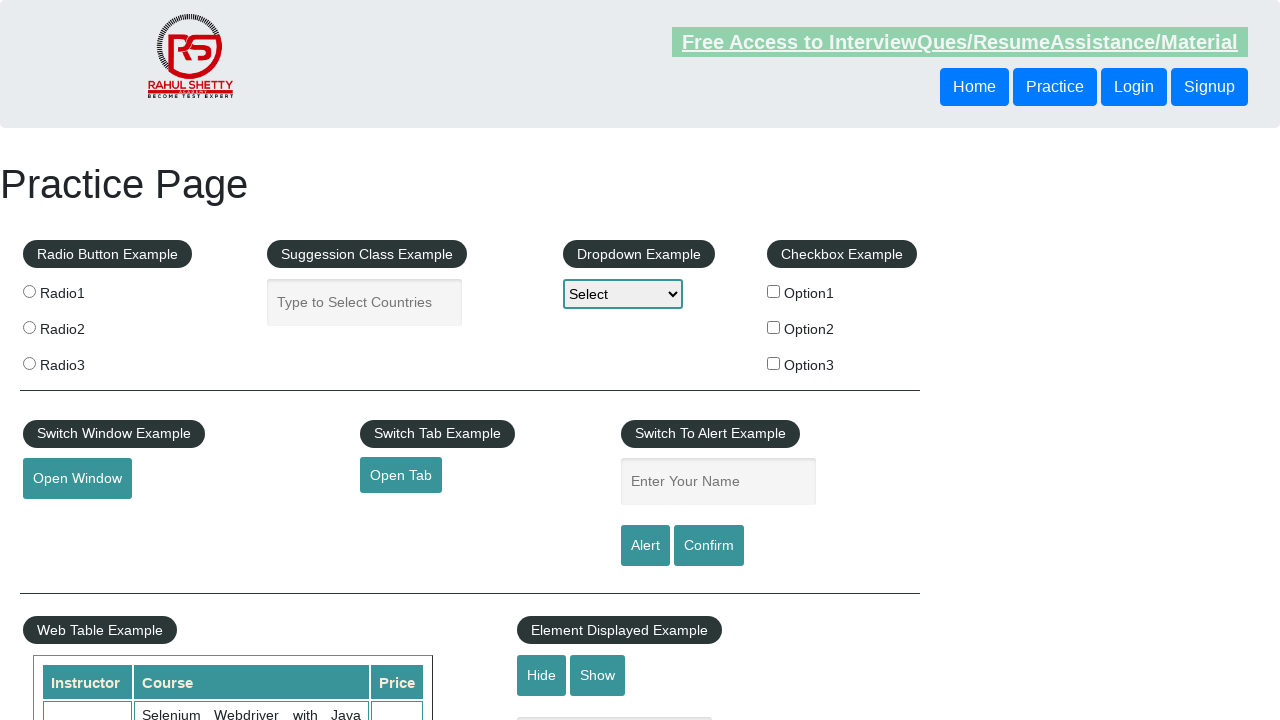

Selected option3 from the dropdown menu on #dropdown-class-example
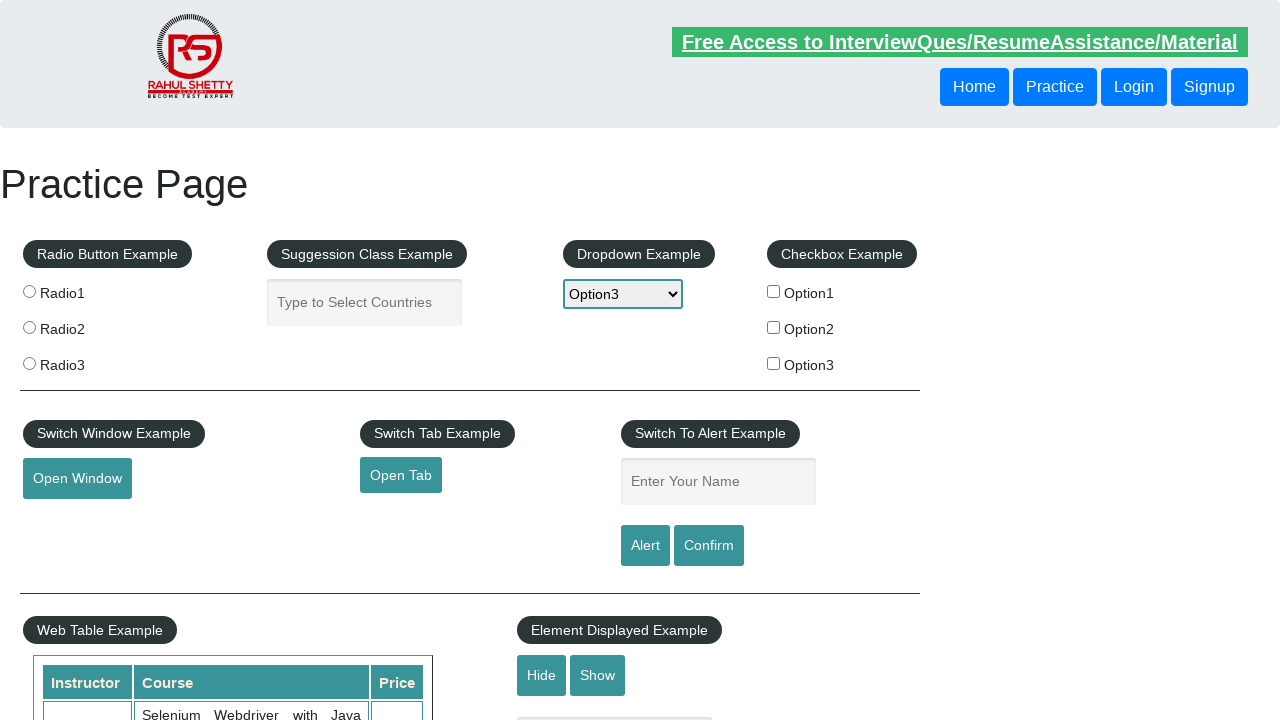

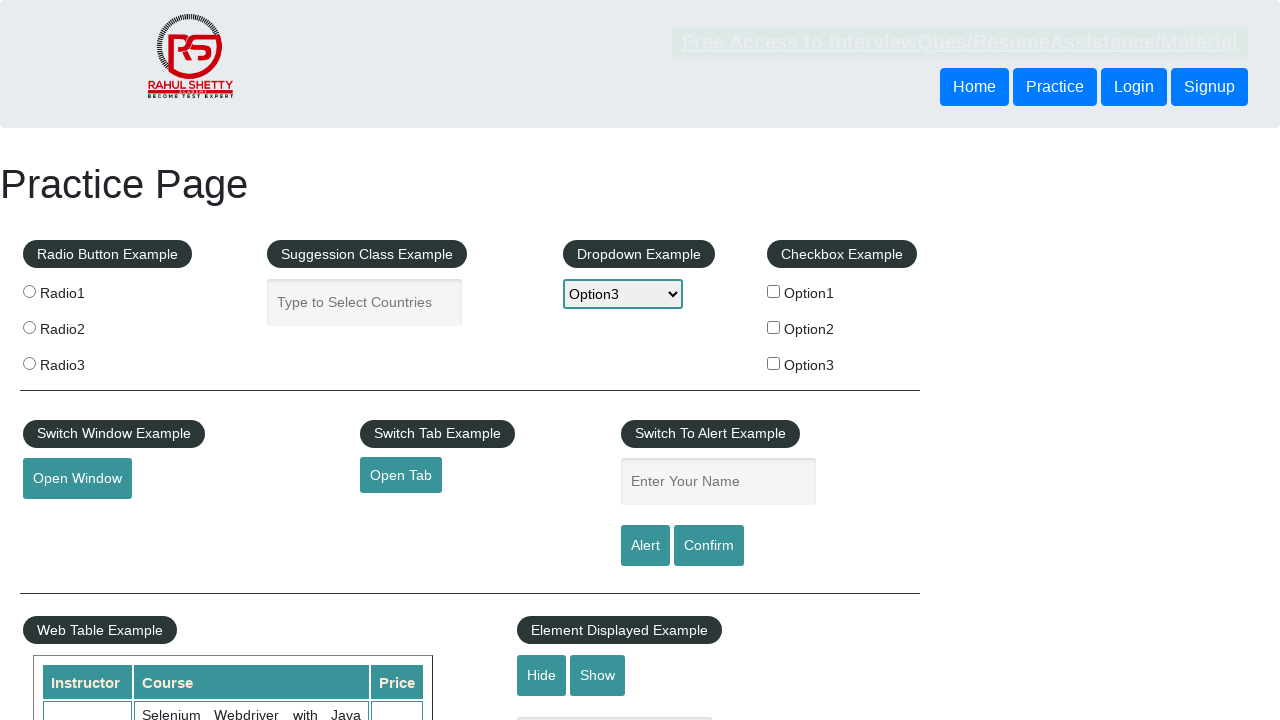